Opens two news websites sequentially to verify navigation capabilities

Starting URL: https://www.walla.co.il

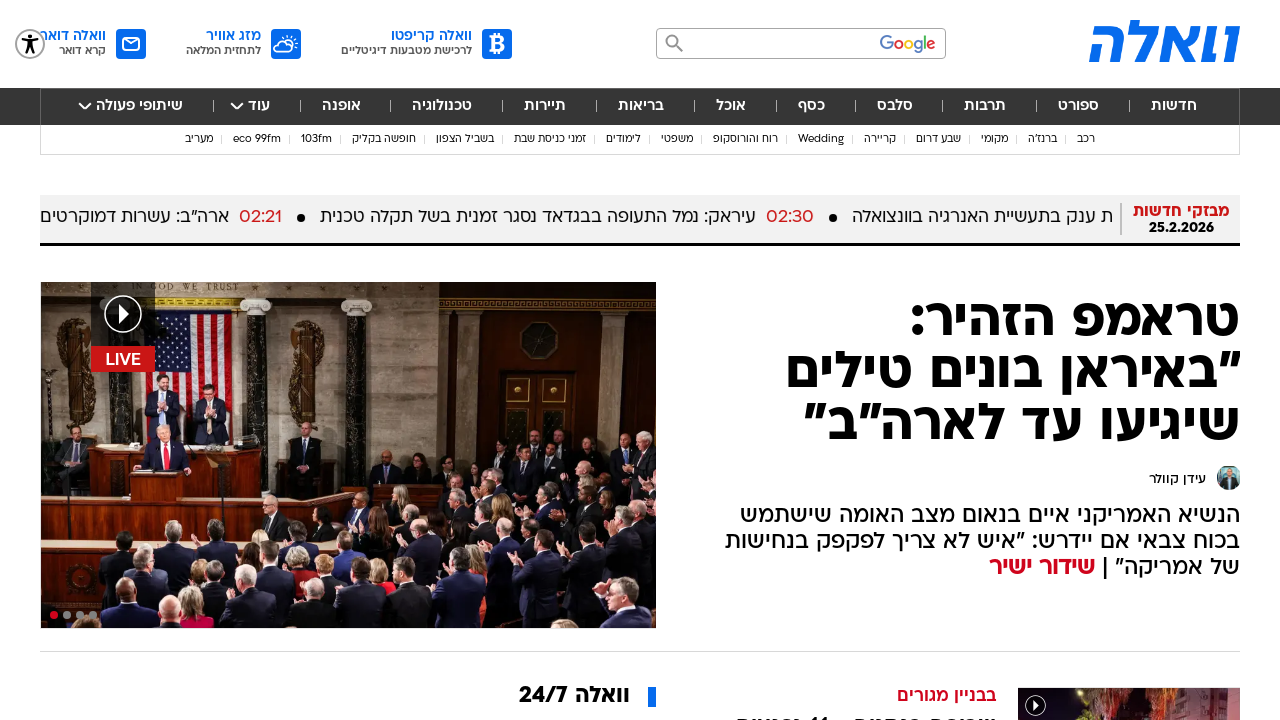

Navigated to YNet news website (https://www.ynet.co.il)
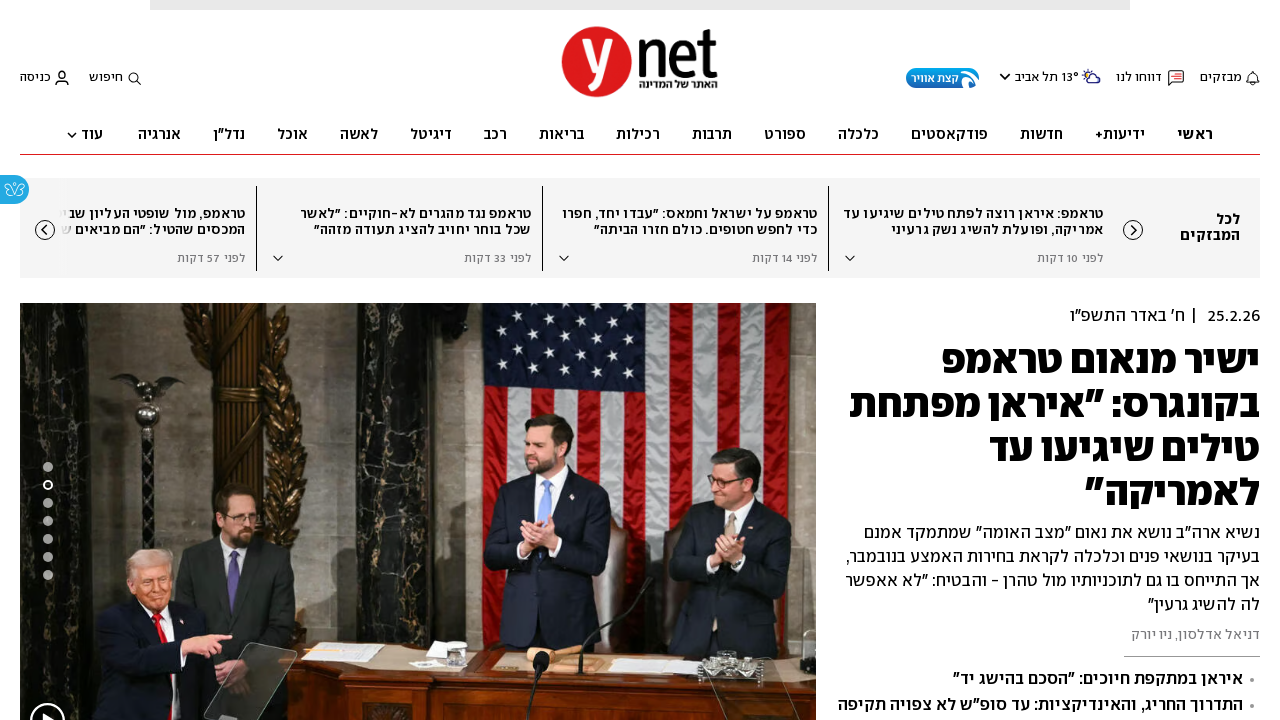

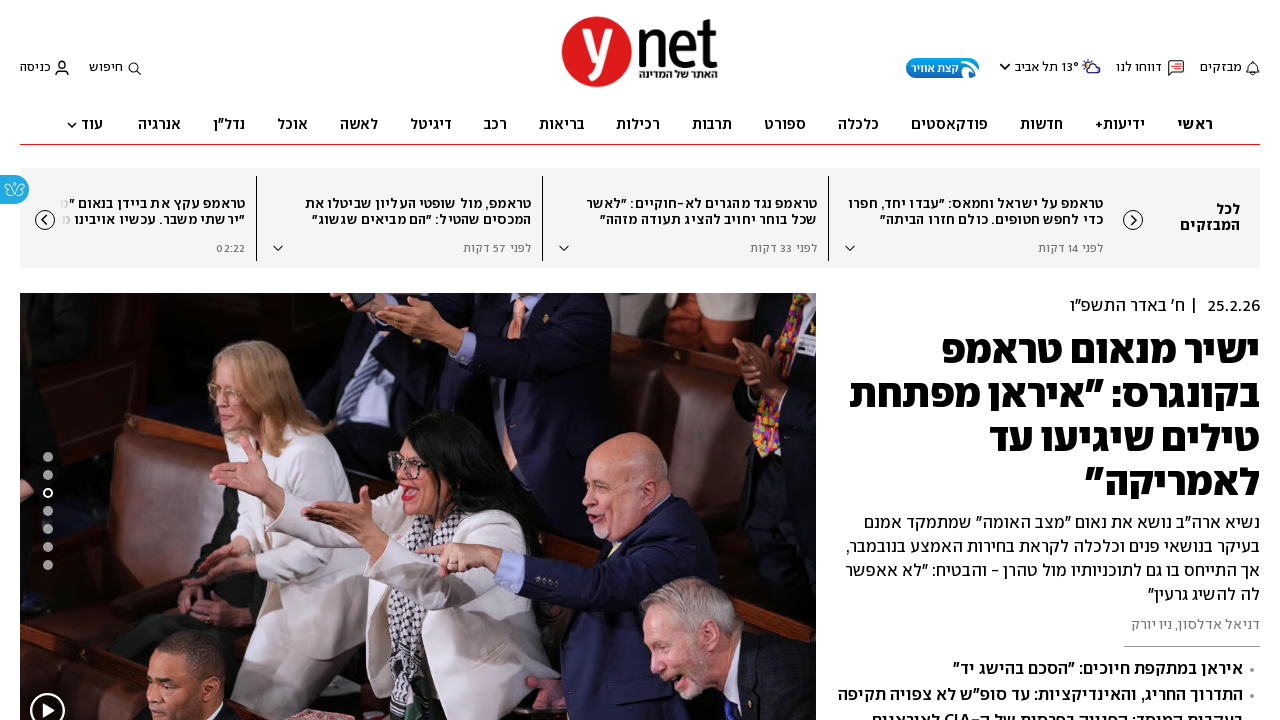